Tests job listing creation functionality by filling out a job posting form with details like title, location, type, description, and company name, then submitting and verifying the job was posted successfully

Starting URL: https://alchemy.hguy.co/jobs

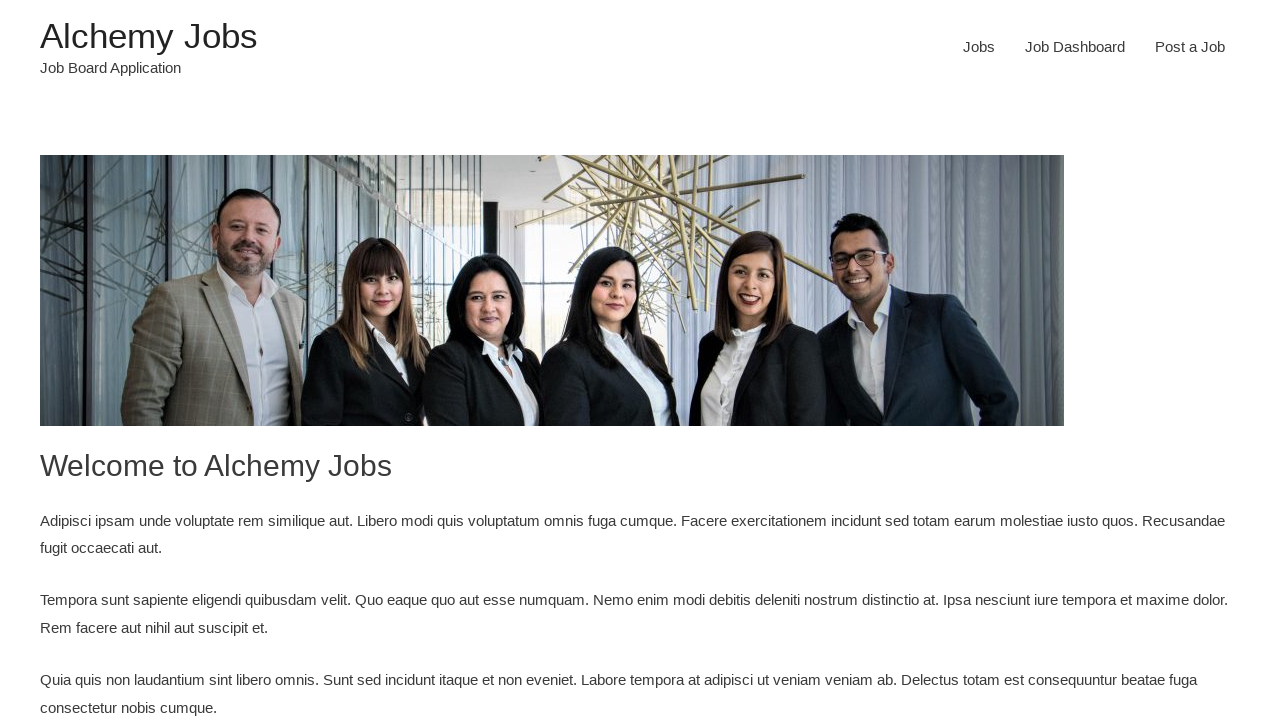

Clicked on 'Post a Job' link in navigation at (1190, 47) on xpath=/html/body/div/header/div/div/div/div/div[3]/div/nav/div/ul/li[3]/a
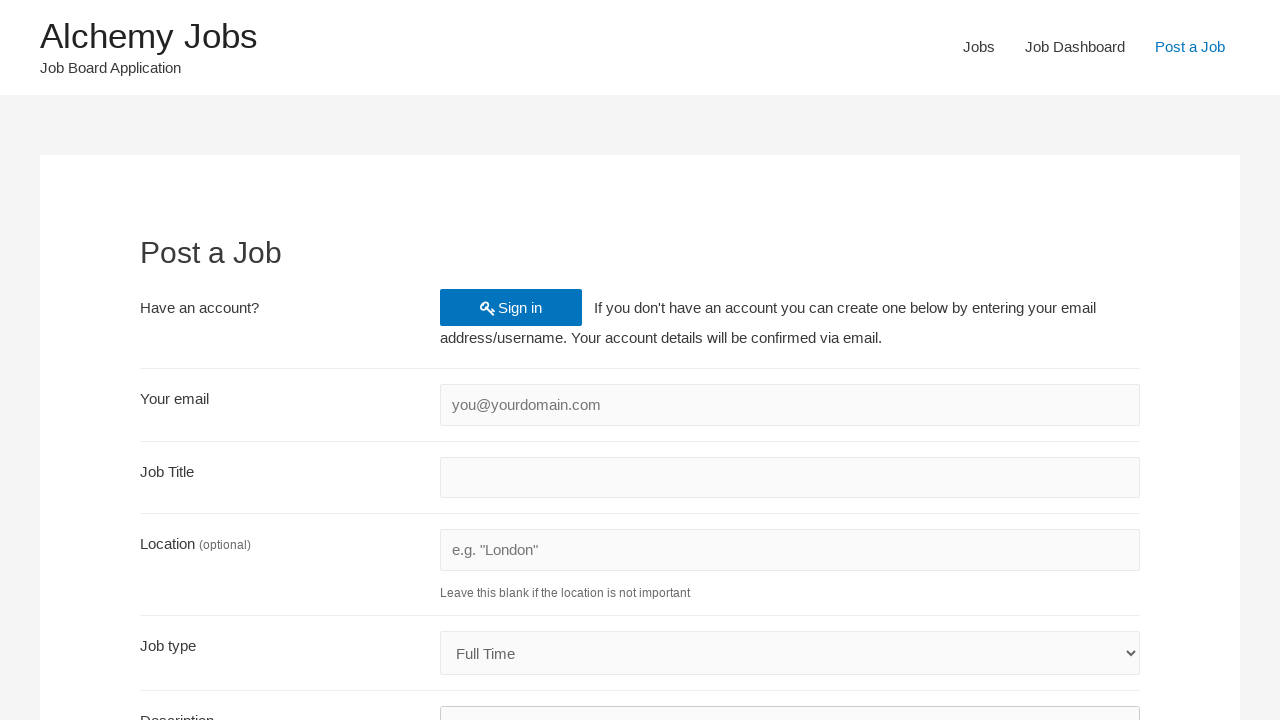

Waited 500ms for job posting page to load
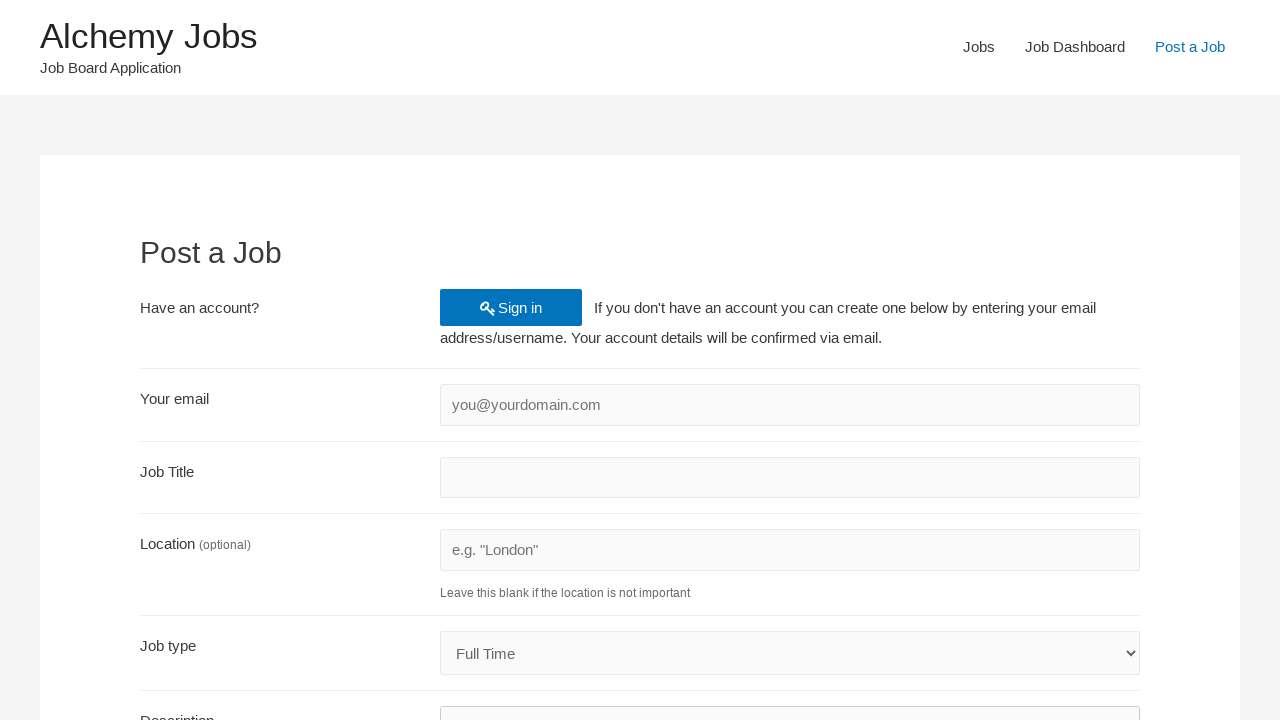

Filled email field with 'jobposter23@example.com' on #create_account_email
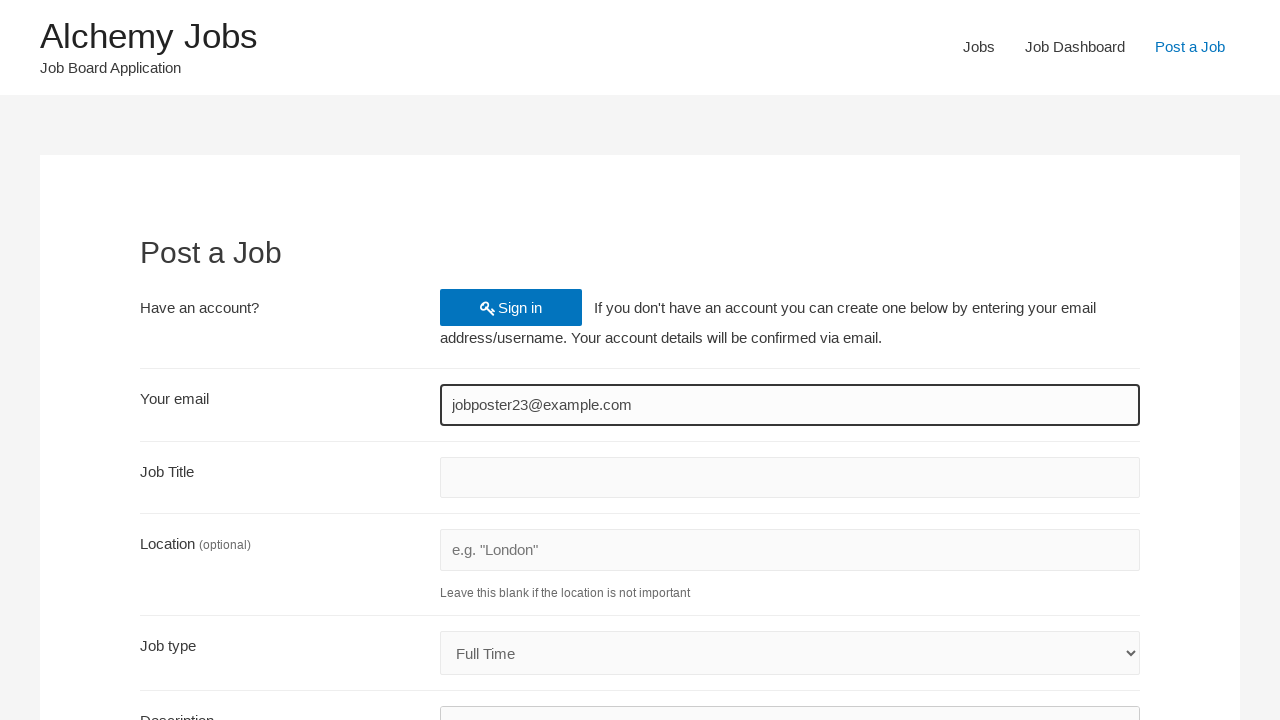

Filled job title field with 'Senior DevOps Engineer' on #job_title
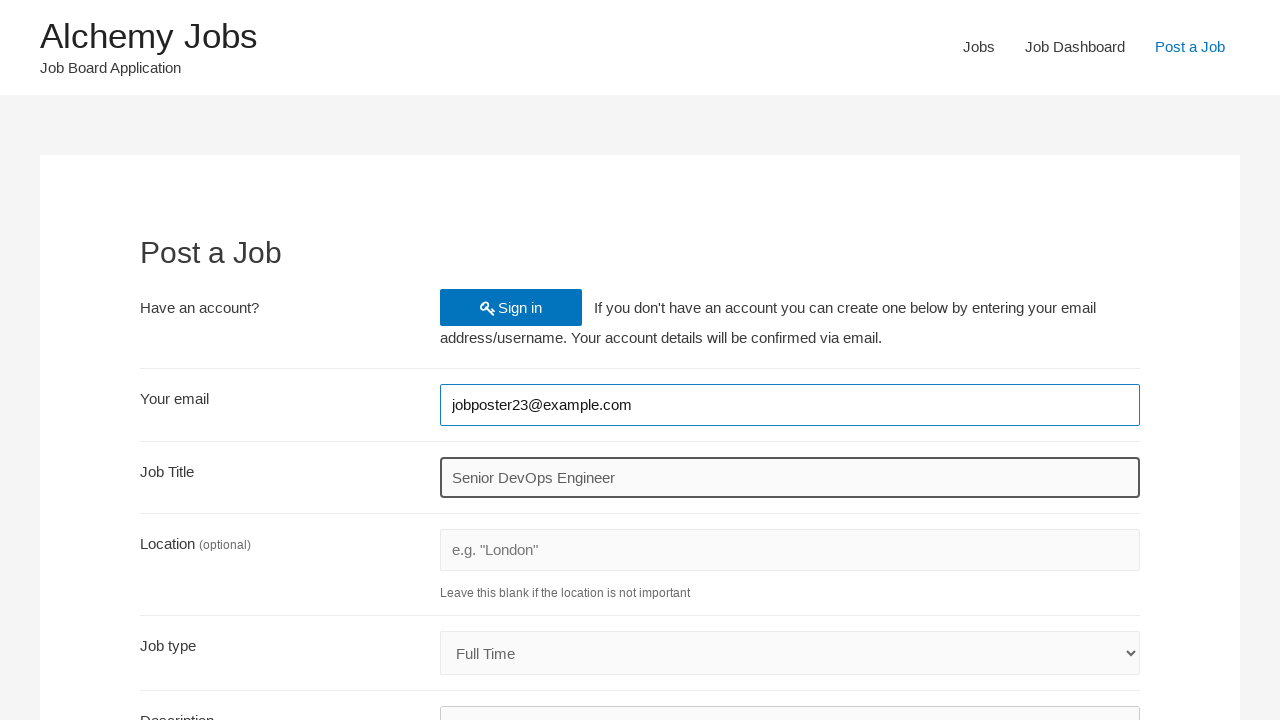

Filled job location field with 'San Francisco' on #job_location
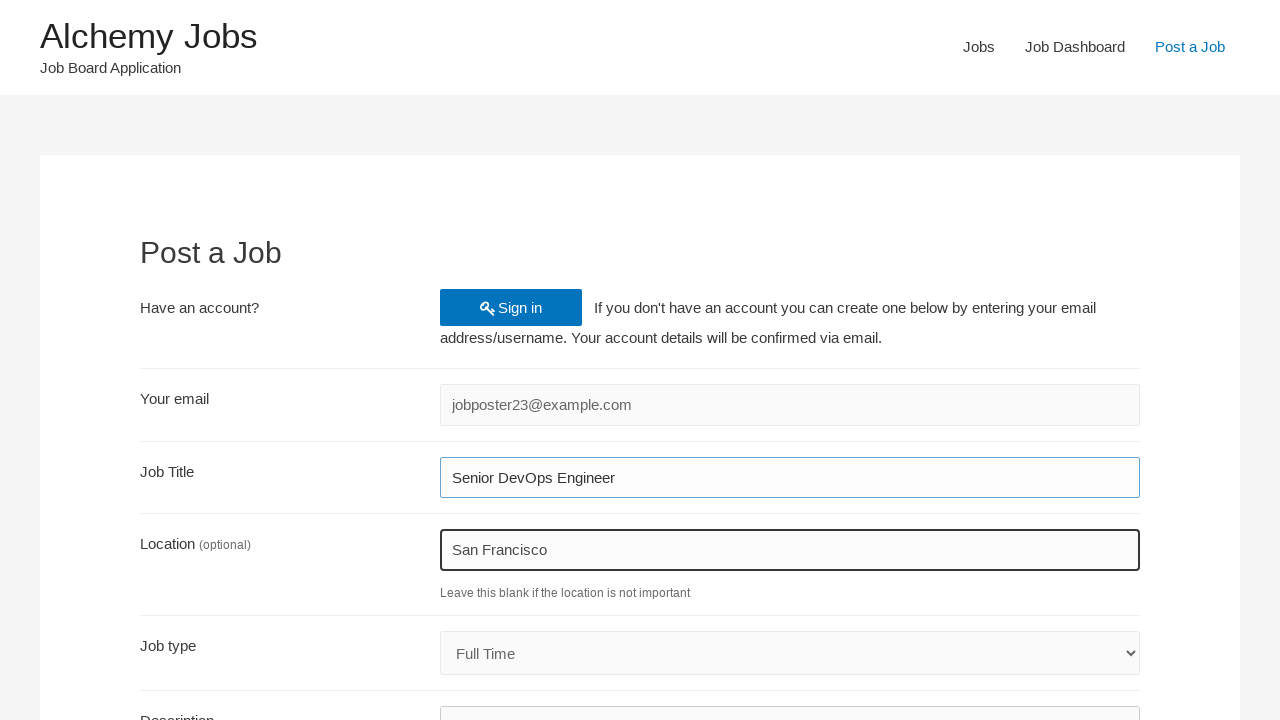

Selected 'Freelance' from job type dropdown on select[name='job_type']
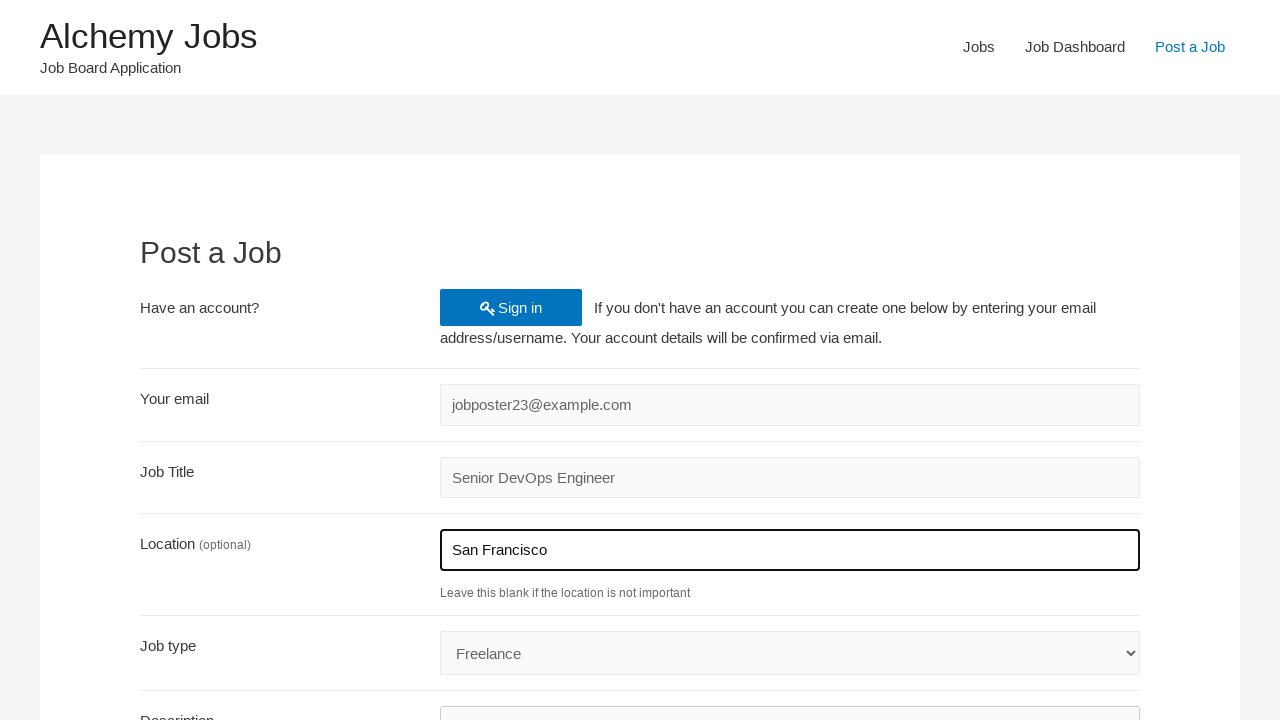

Filled job description in TinyMCE editor with DevOps requirements on #job_description_ifr >> internal:control=enter-frame >> #tinymce
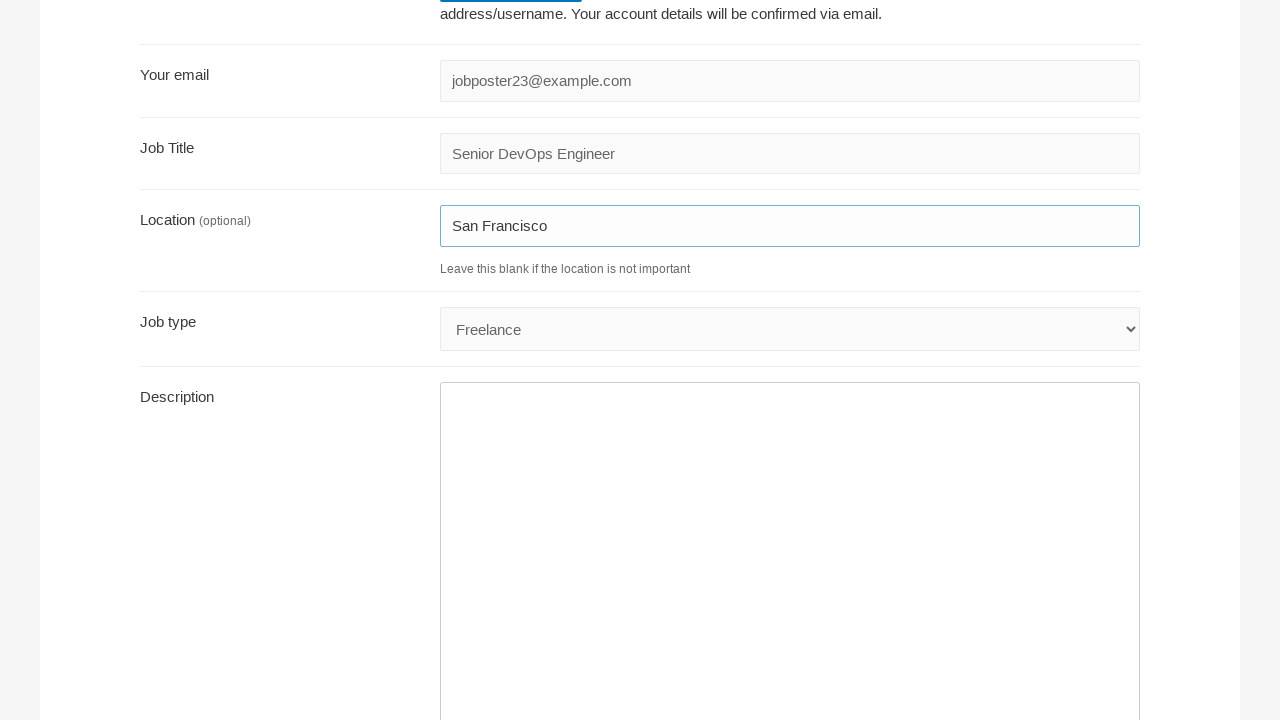

Filled application URL field with 'https://alchemy.hguy.co/jobs/apply' on #application
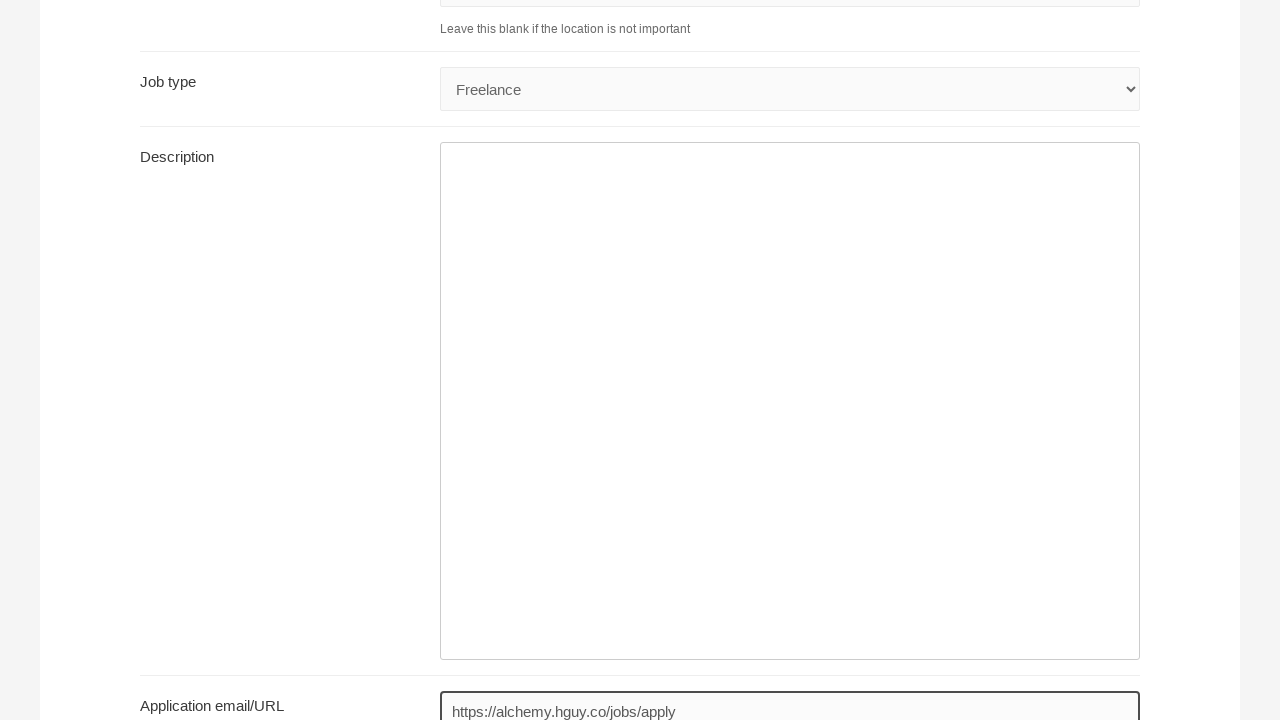

Filled company name field with 'Tech Solutions Inc' on #company_name
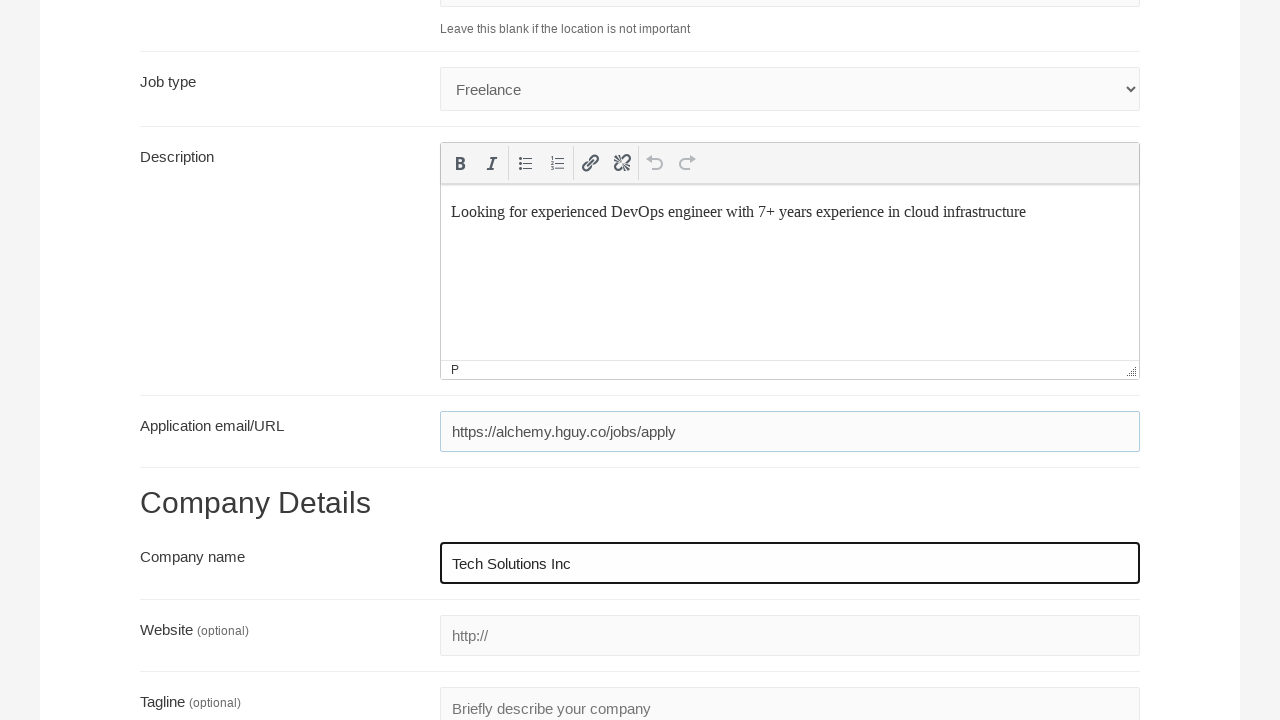

Clicked form submit button at (207, 532) on xpath=/html/body/div[1]/div/div/div/main/article/div/form/p/input[4]
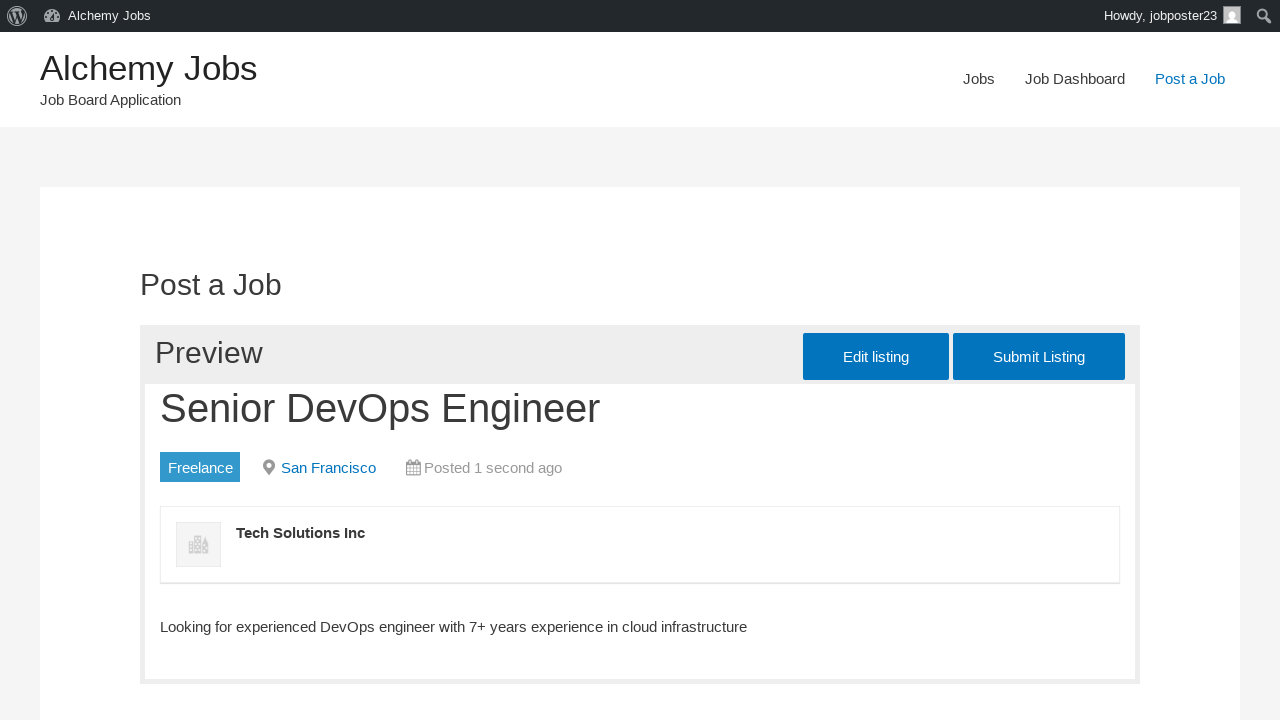

Clicked job preview/submit button to finalize posting at (1039, 357) on #job_preview_submit_button
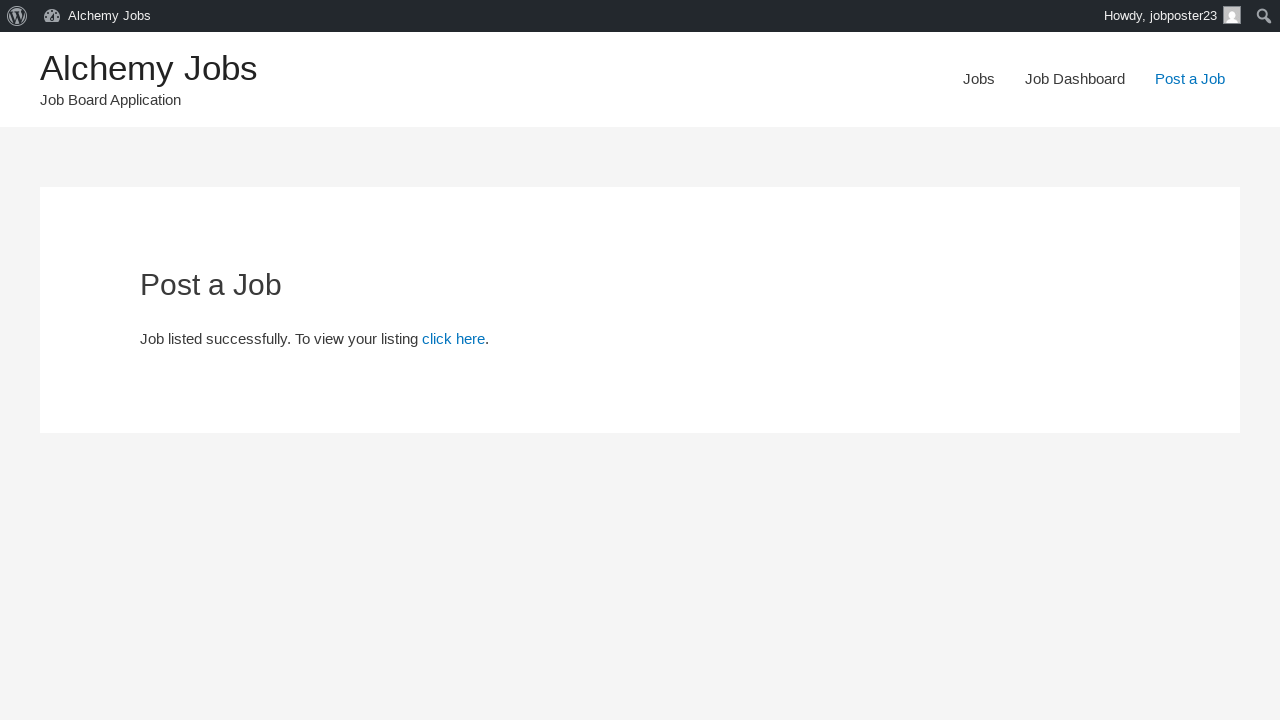

Waited 1000ms for job posting confirmation
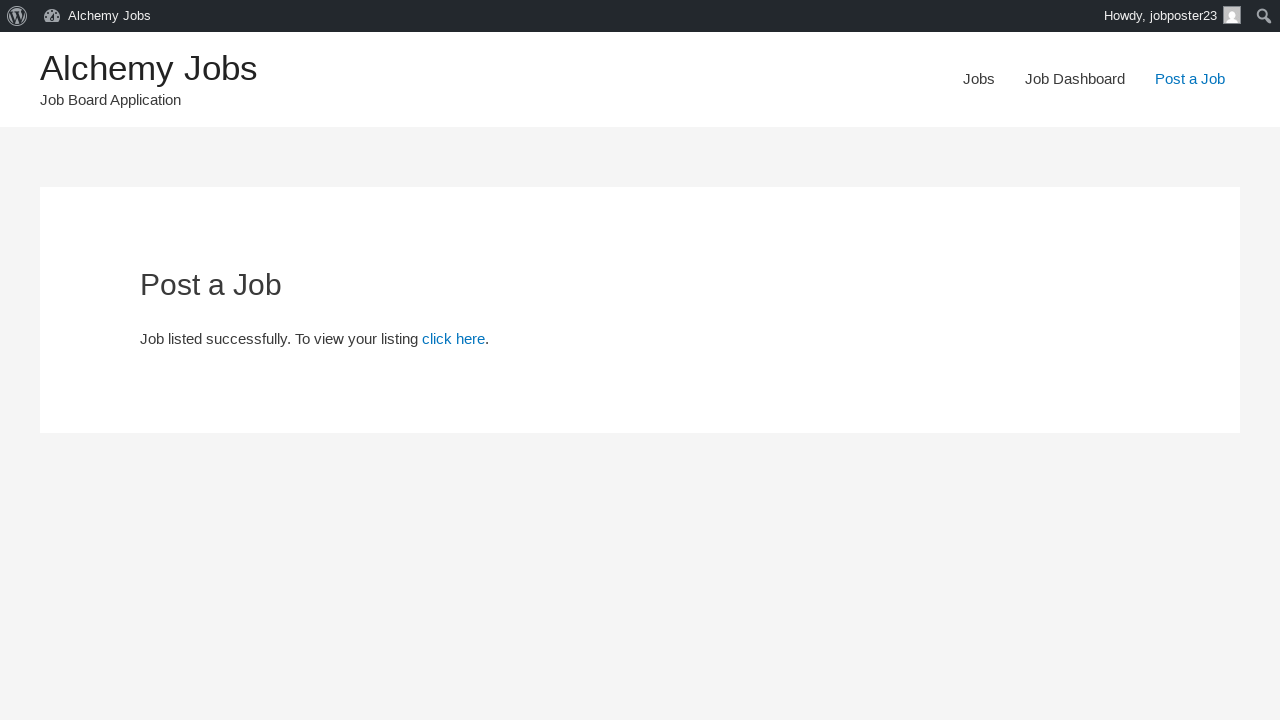

Navigated to jobs listing page to verify posting
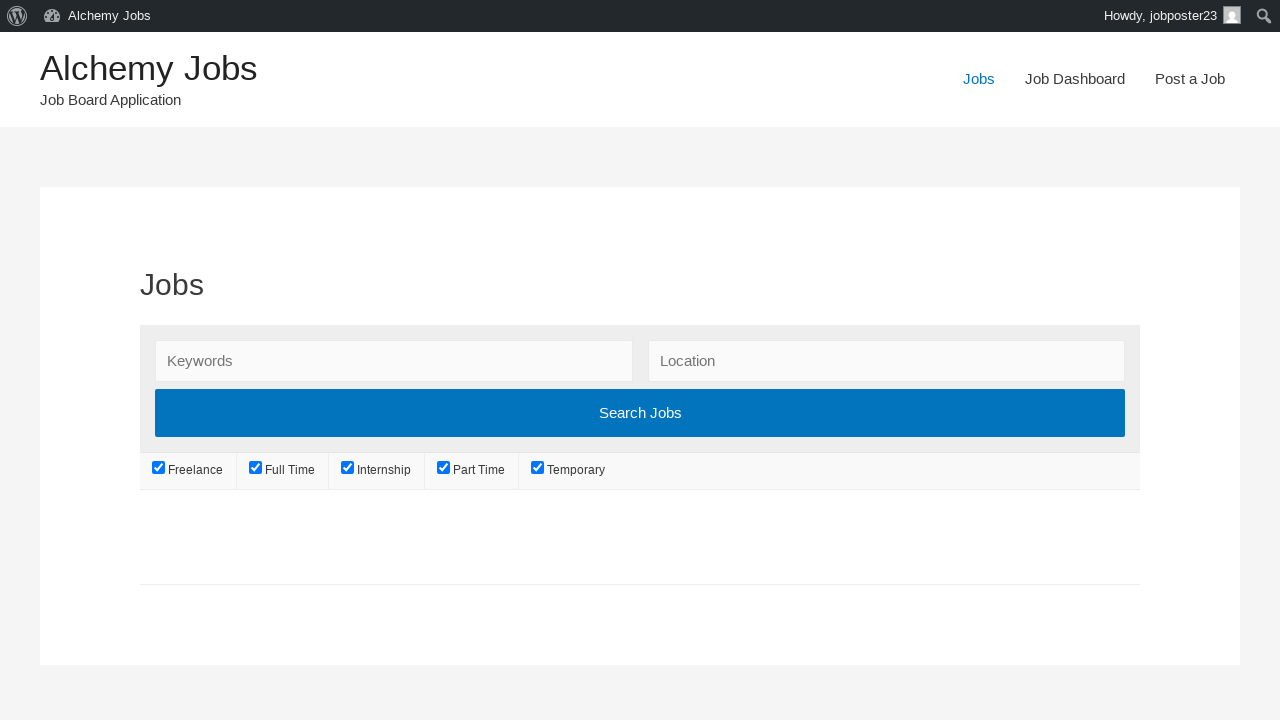

Filled search keywords field with 'Senior DevOps Engineer' on #search_keywords
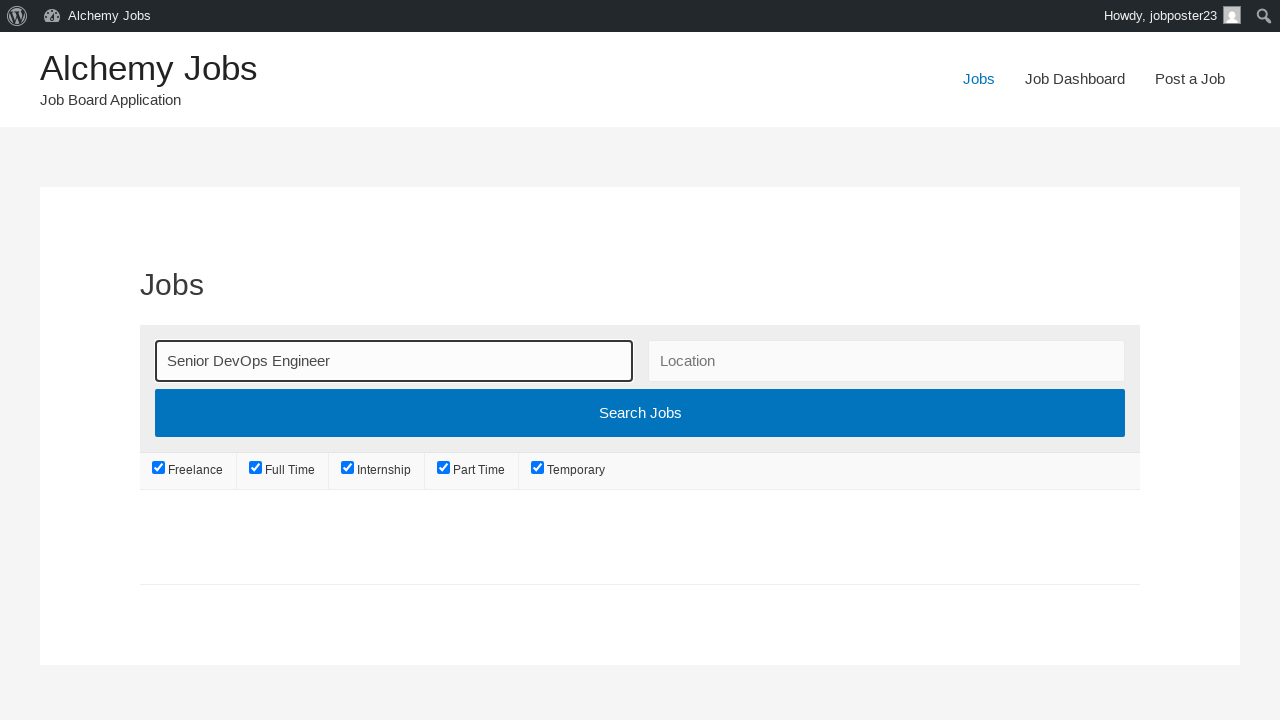

Waited 1000ms for search to initialize
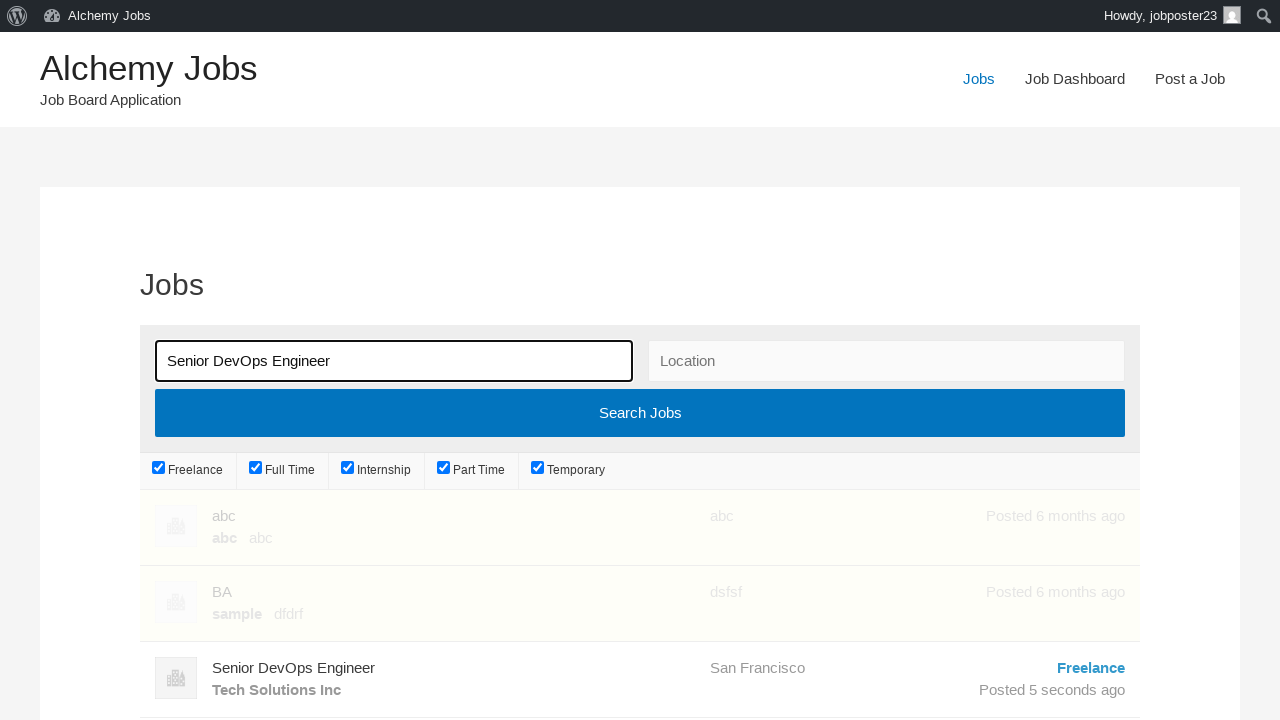

Clicked search submit button to search for posted job at (640, 409) on xpath=//div[@class='search_submit']/.
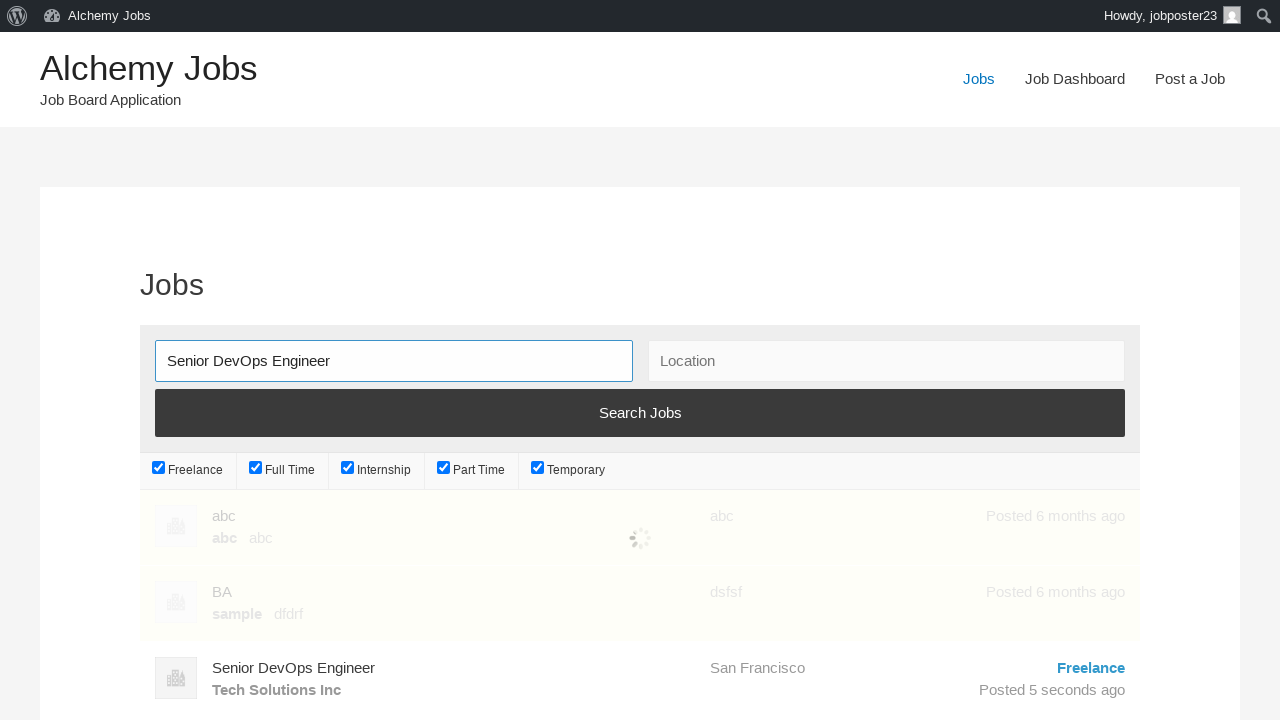

Job posting found in search results - verified successful job listing creation
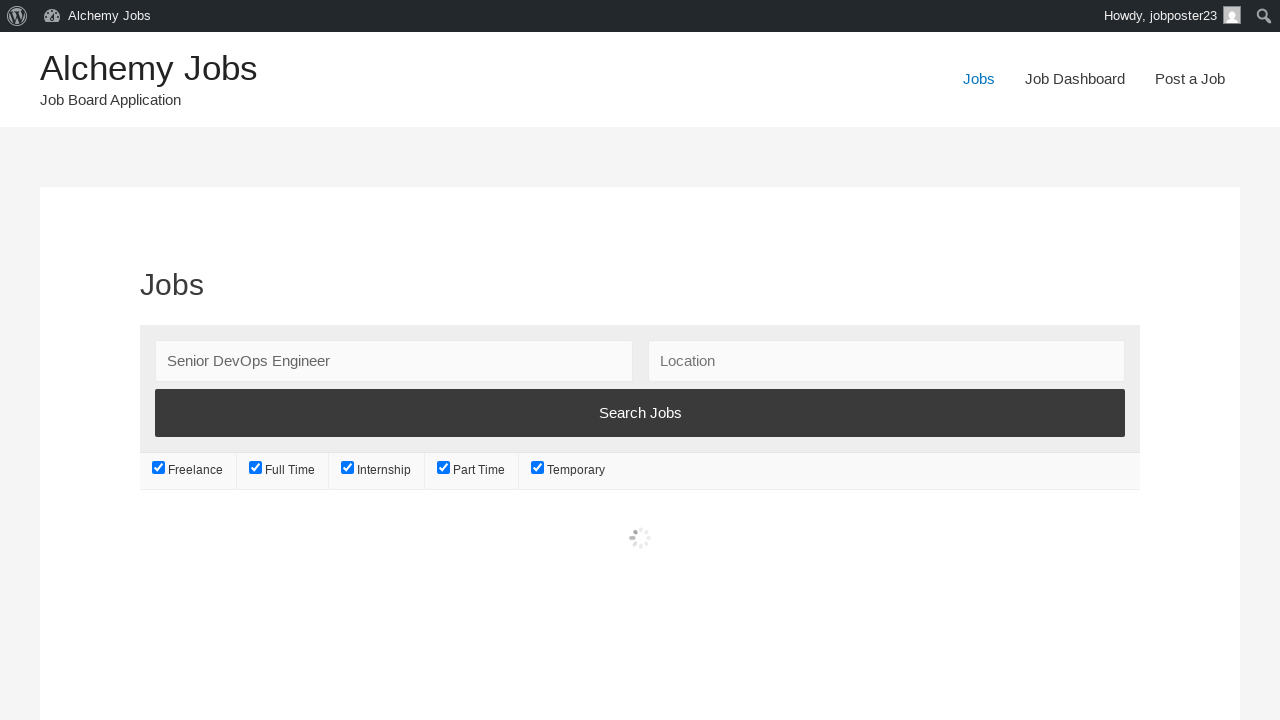

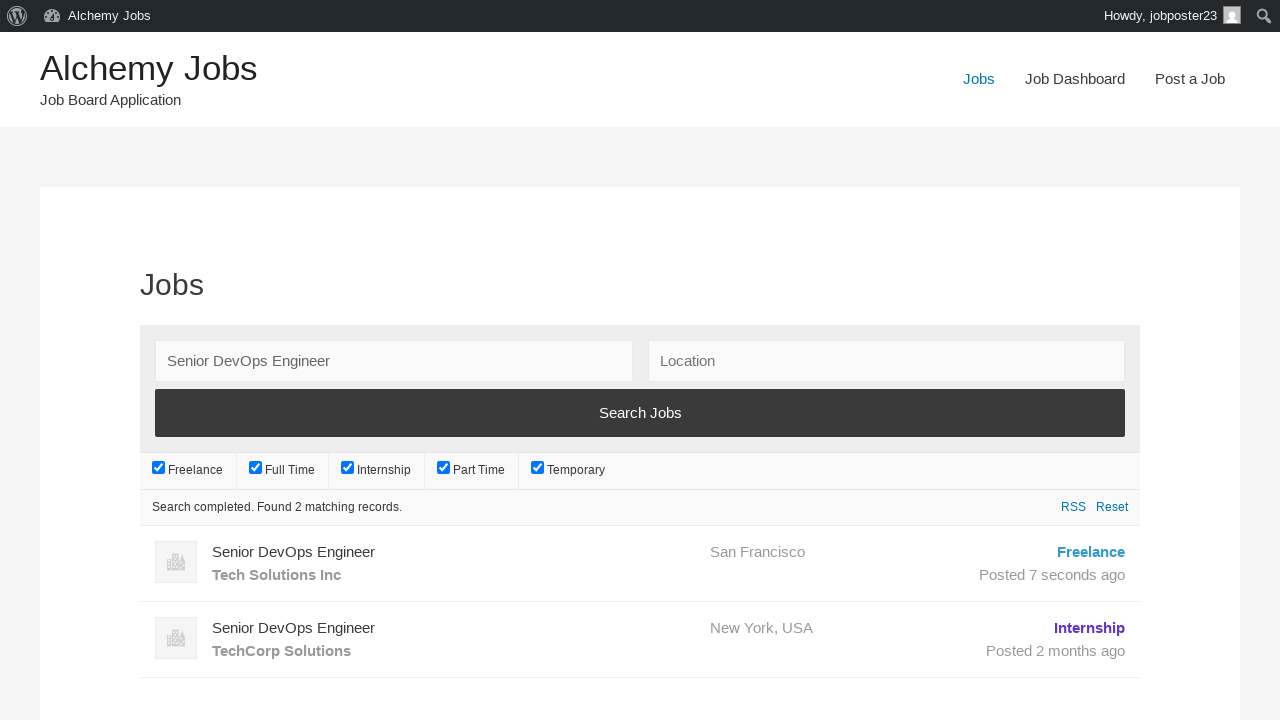